Tests a math challenge form by extracting a value from a custom HTML attribute, calculating the answer using a logarithmic formula, filling in the result, checking two checkboxes, and submitting the form.

Starting URL: http://suninjuly.github.io/get_attribute.html

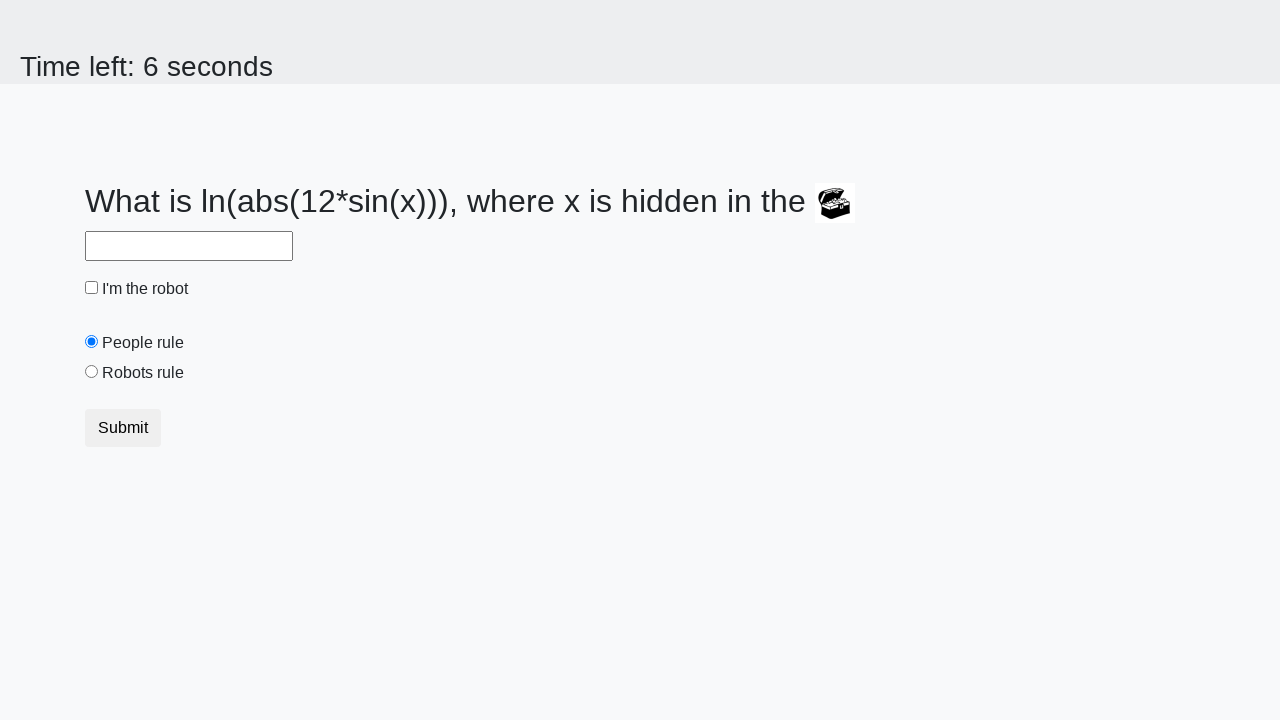

Extracted 'valuex' attribute from treasure element
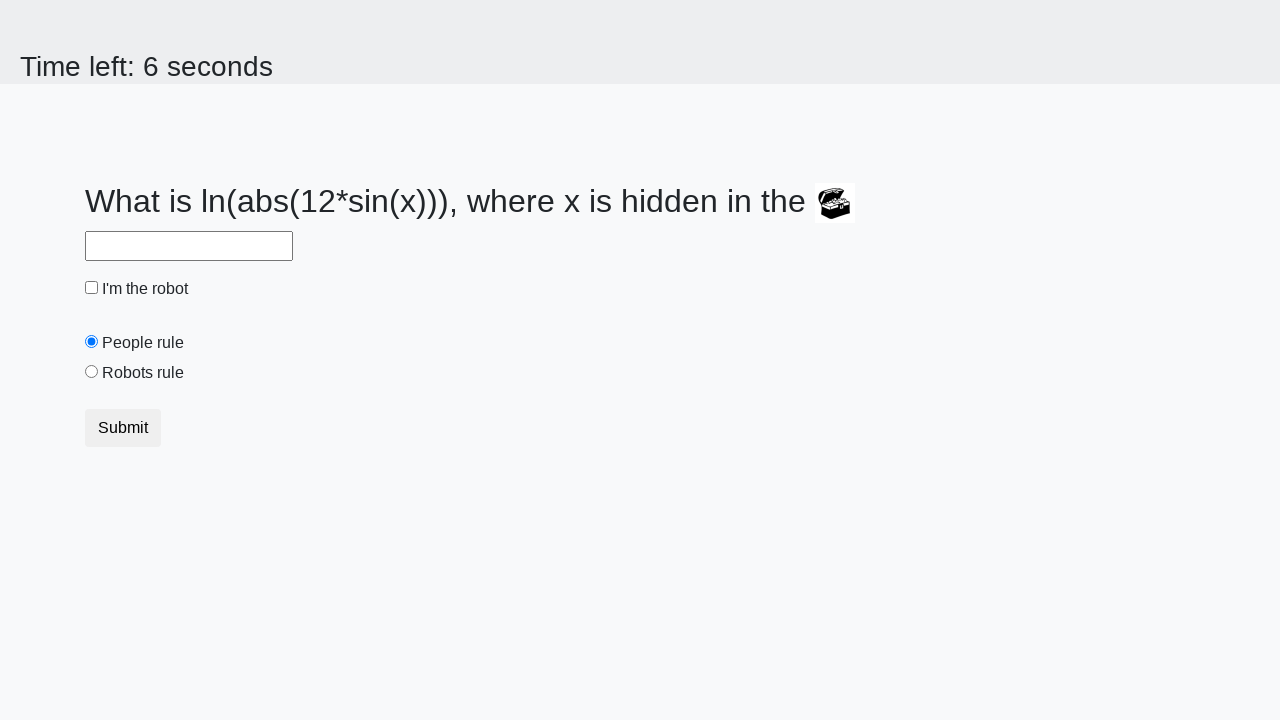

Calculated logarithmic answer: 1.7891300664490906
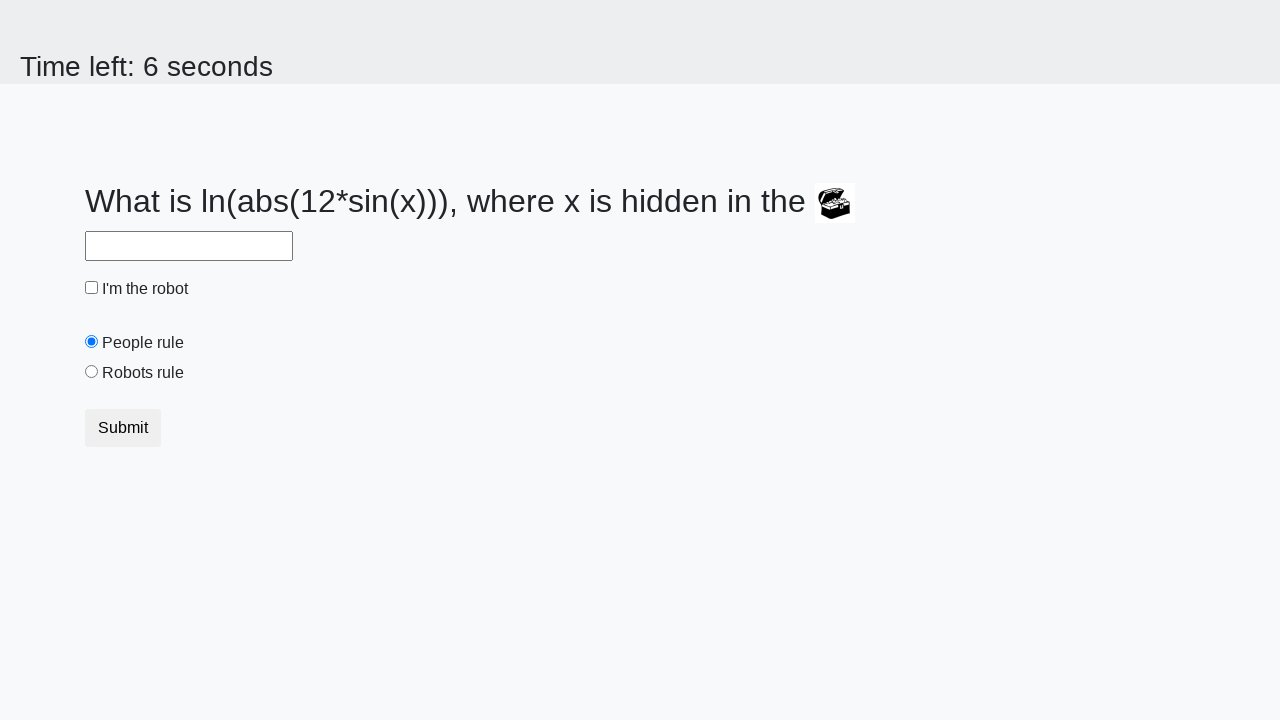

Filled answer field with calculated value on #answer
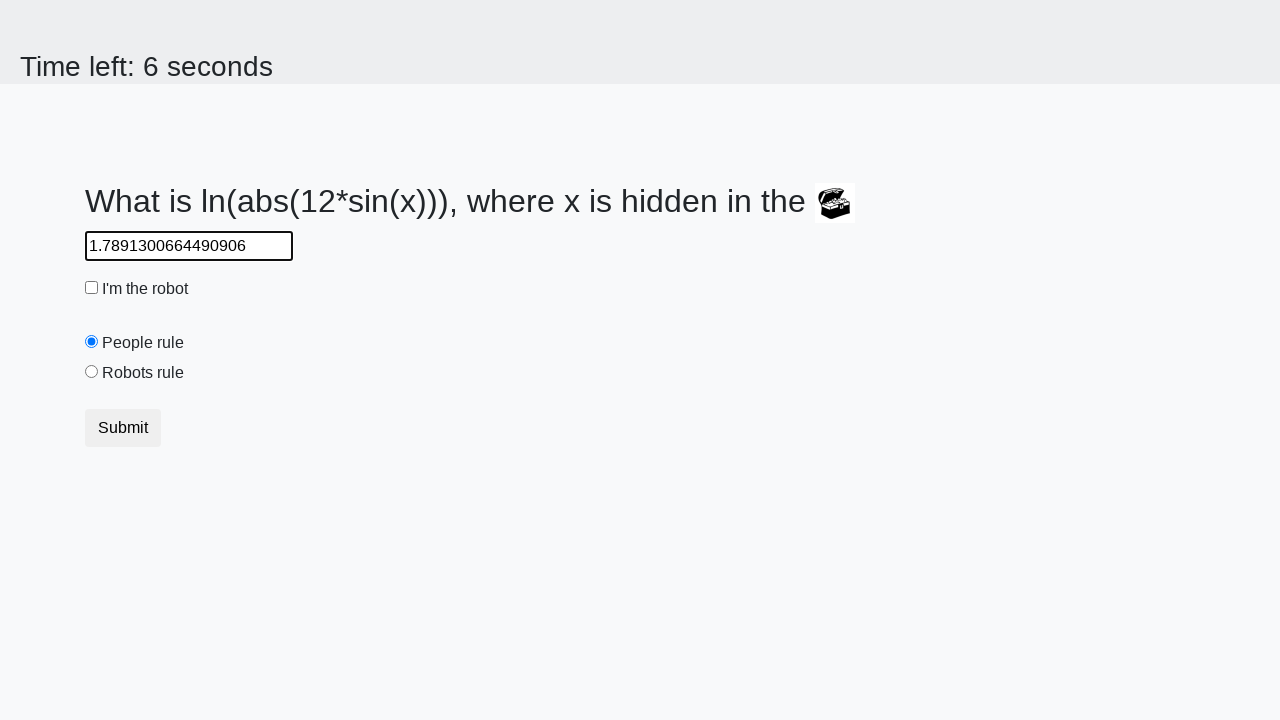

Clicked robot checkbox at (92, 288) on #robotCheckbox
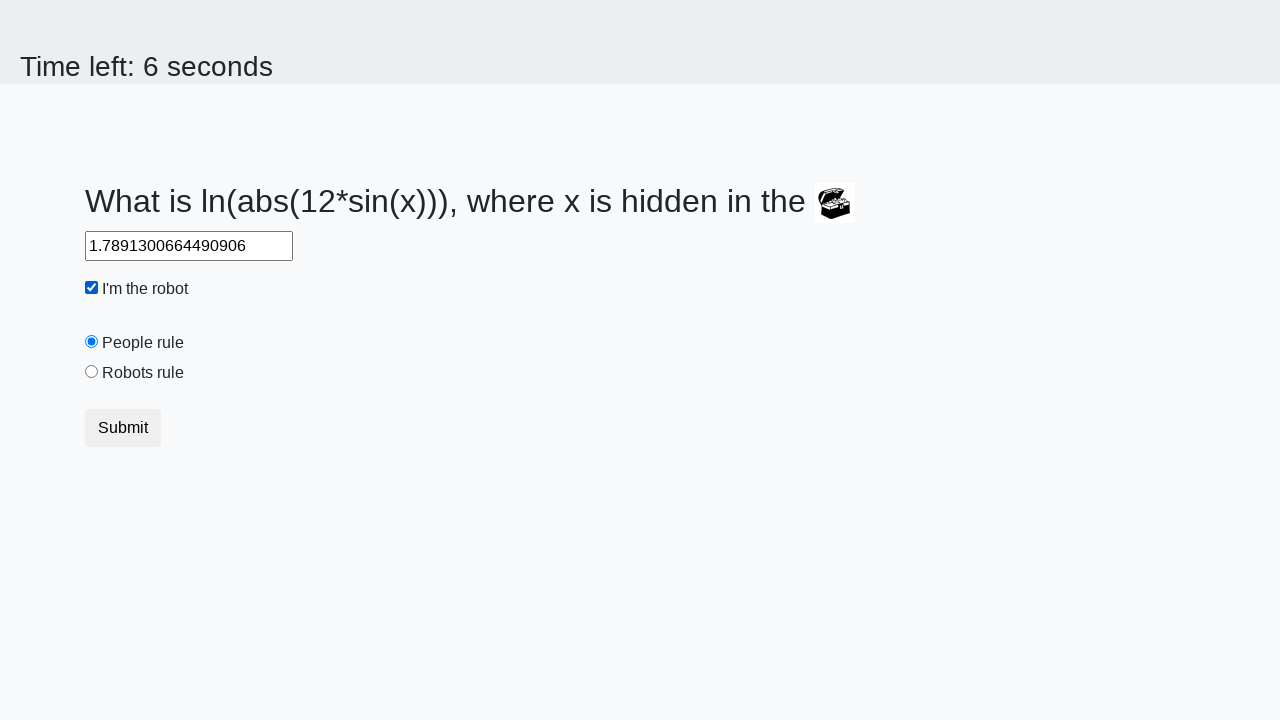

Clicked robots rule checkbox at (92, 372) on #robotsRule
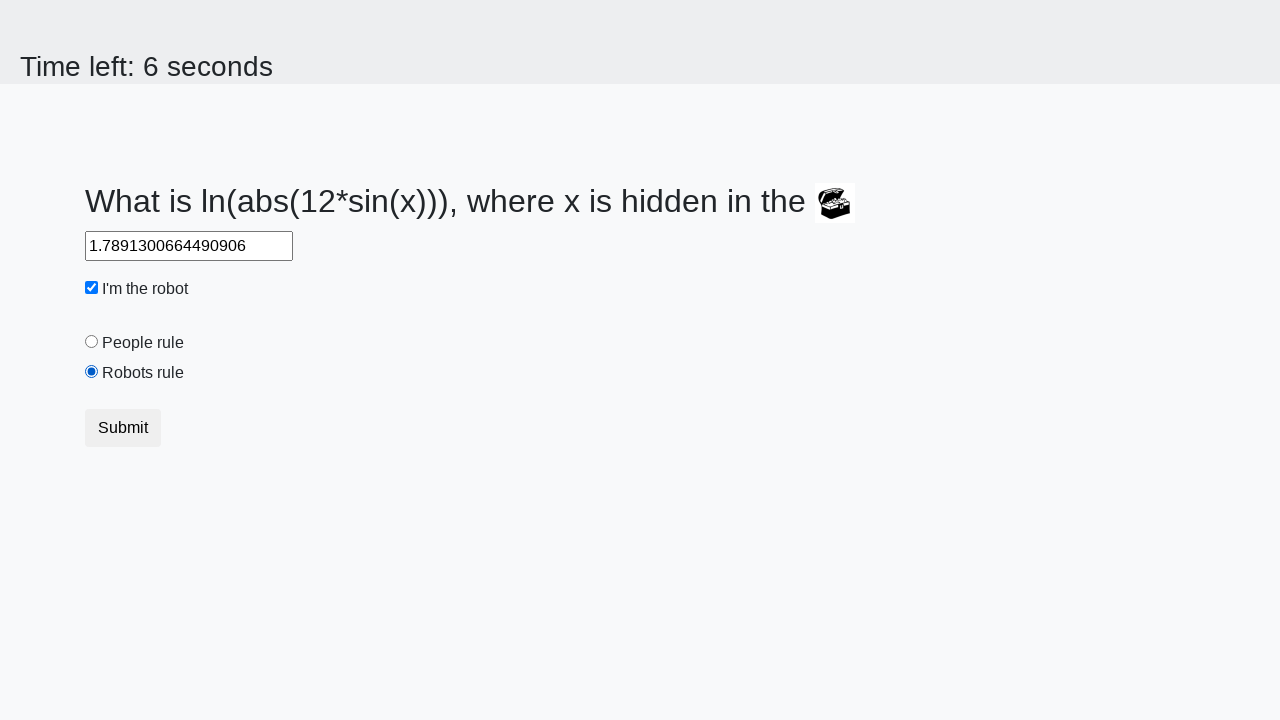

Clicked submit button to submit form at (123, 428) on button.btn
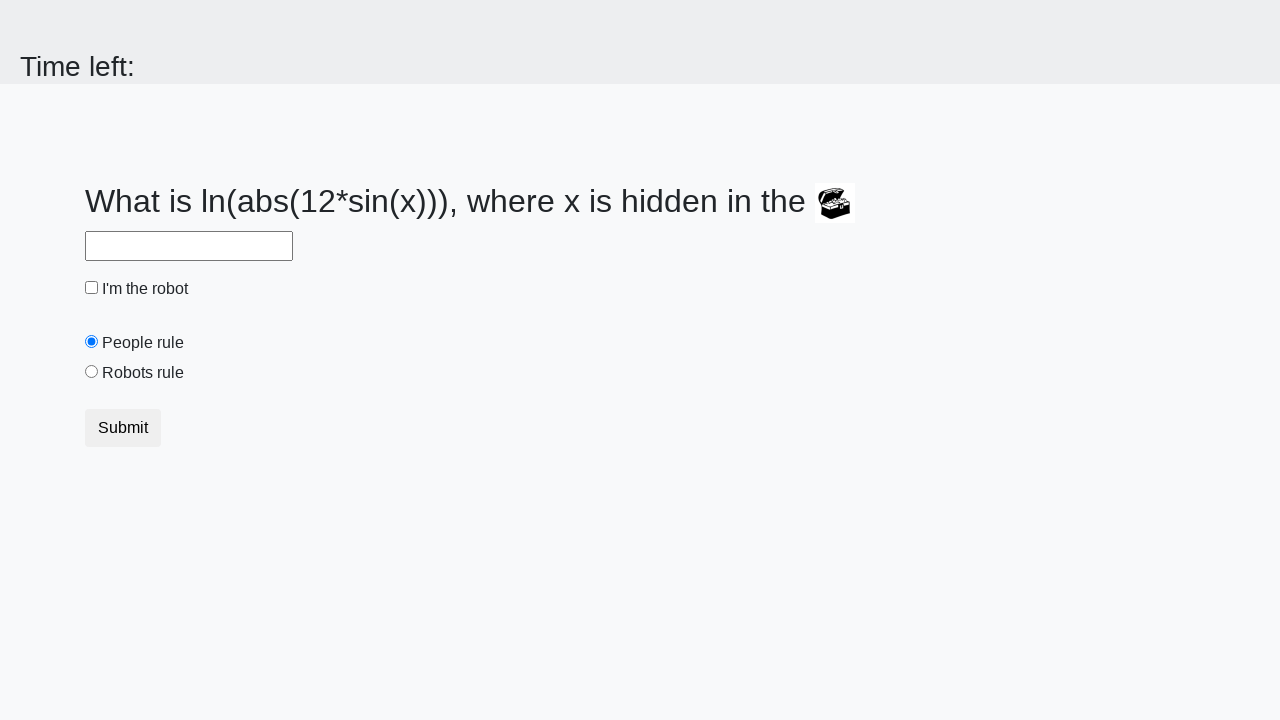

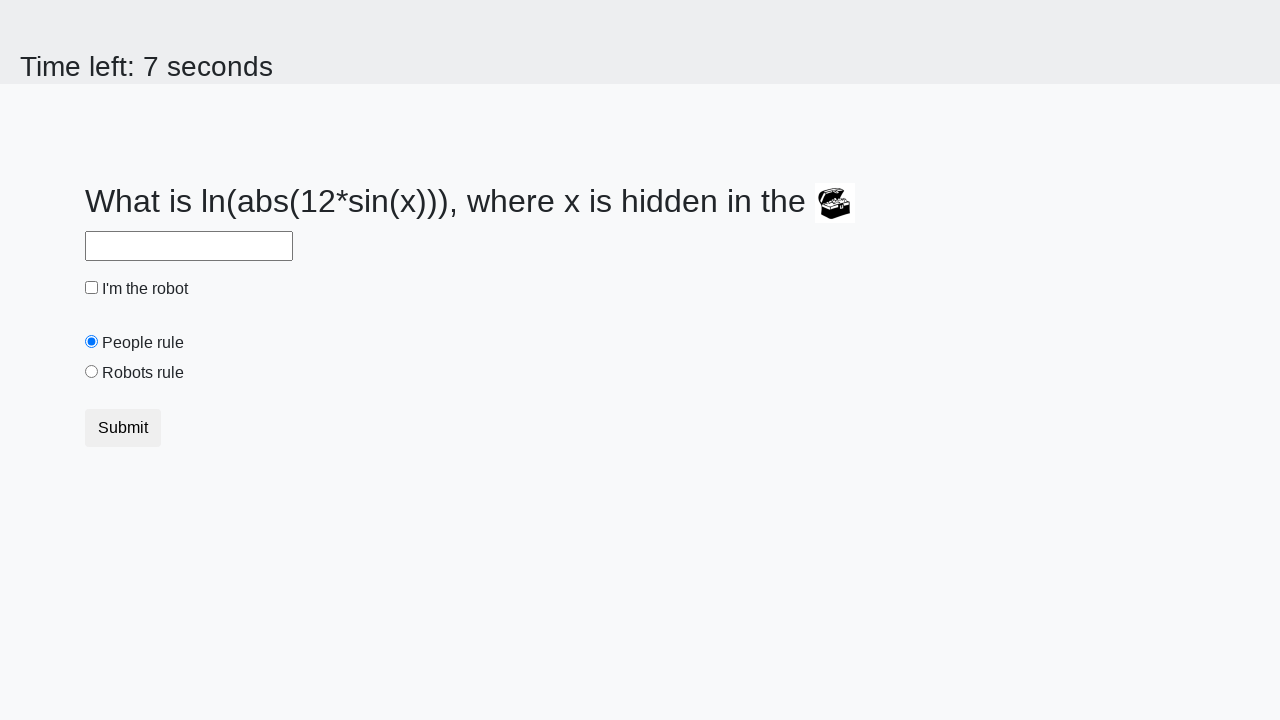